Tests React searchable dropdown by selecting Algeria from the country list

Starting URL: https://react.semantic-ui.com/maximize/dropdown-example-search-selection/

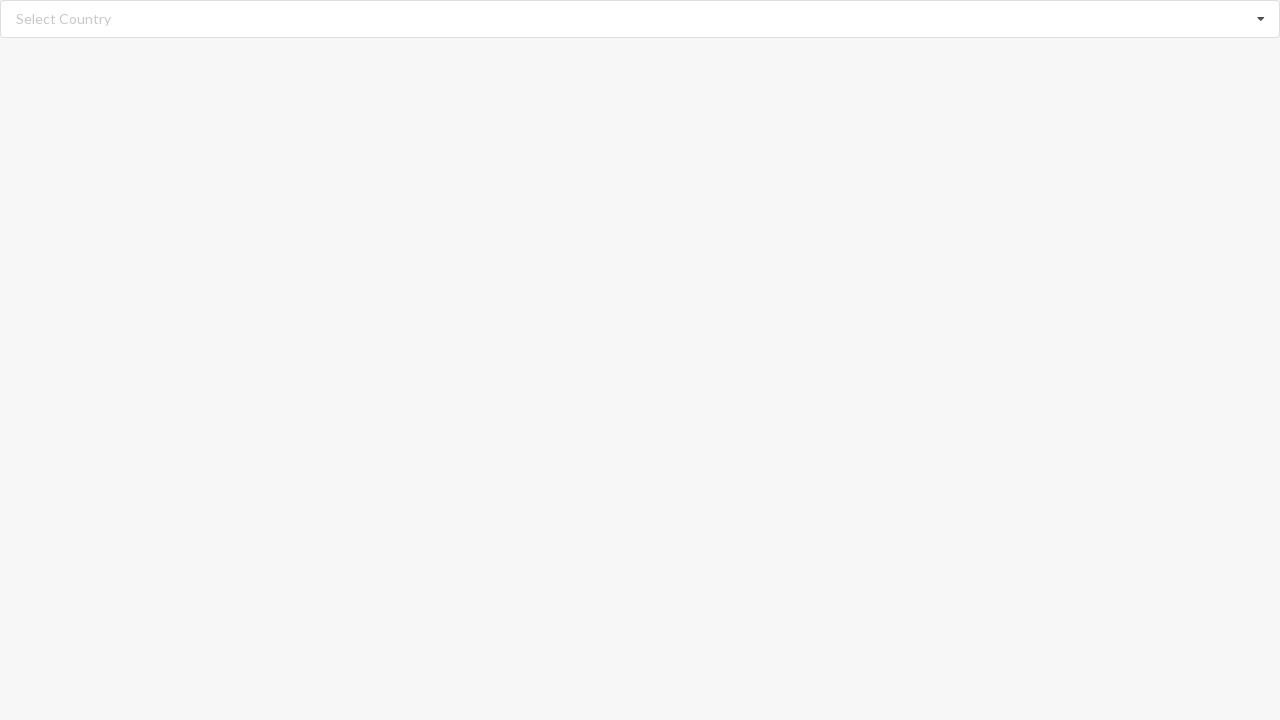

Clicked on the dropdown to open it at (640, 19) on div.dropdown
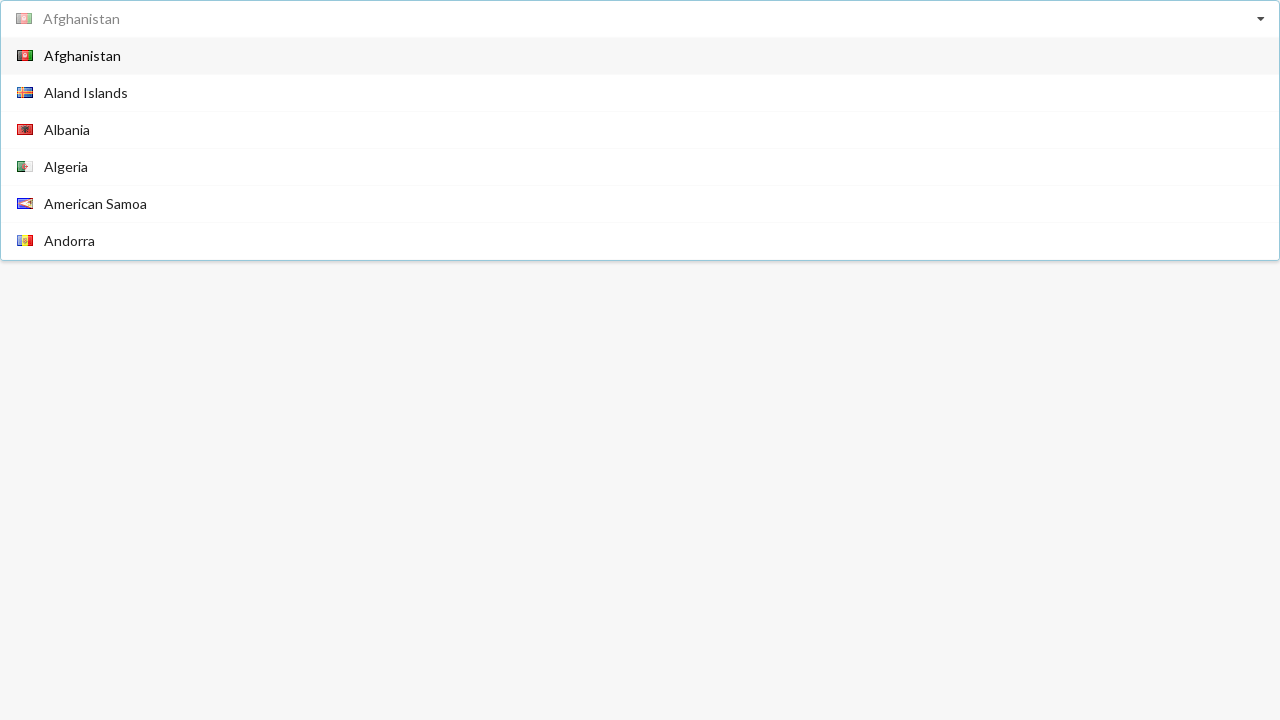

Dropdown menu items loaded
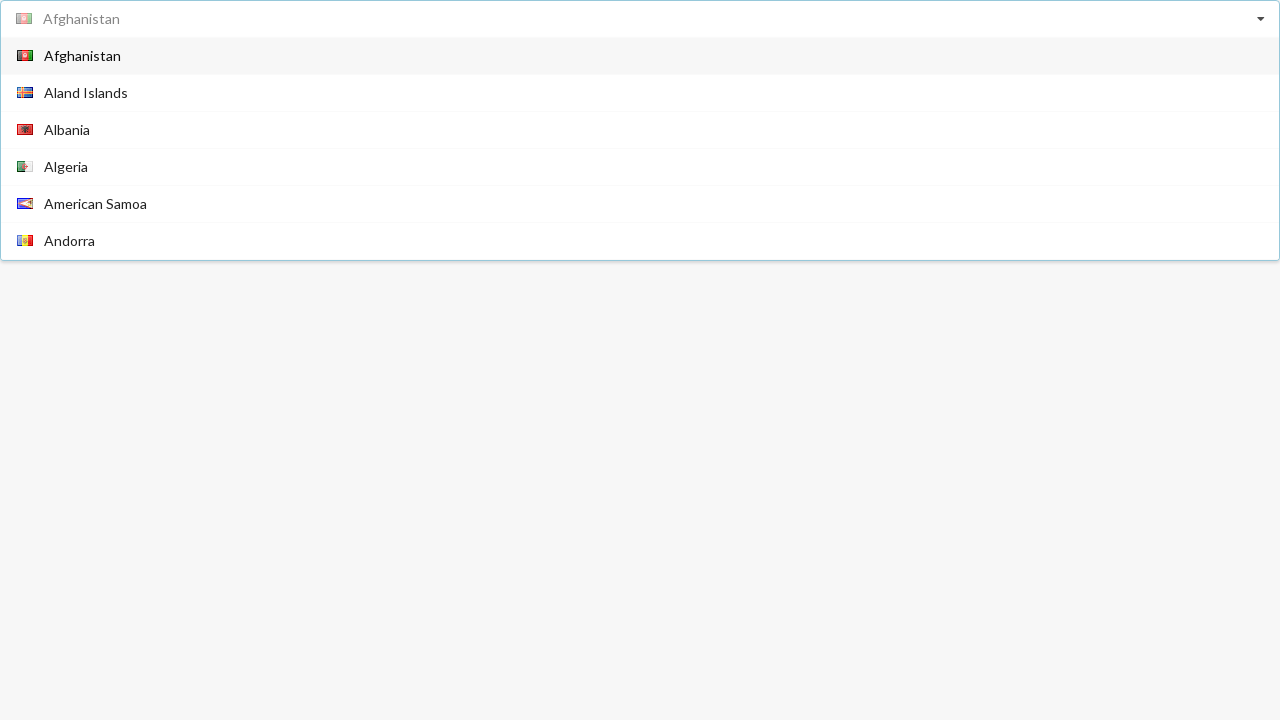

Retrieved all menu item elements from dropdown
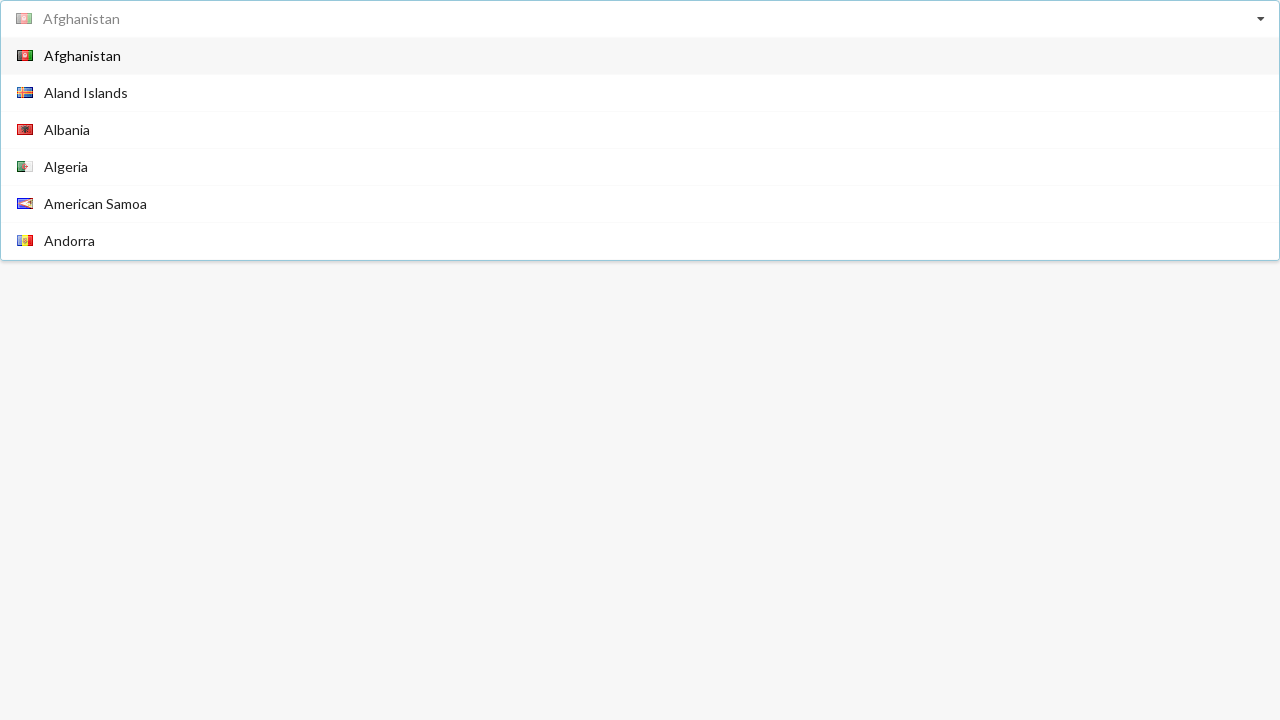

Selected 'Algeria' from the dropdown menu
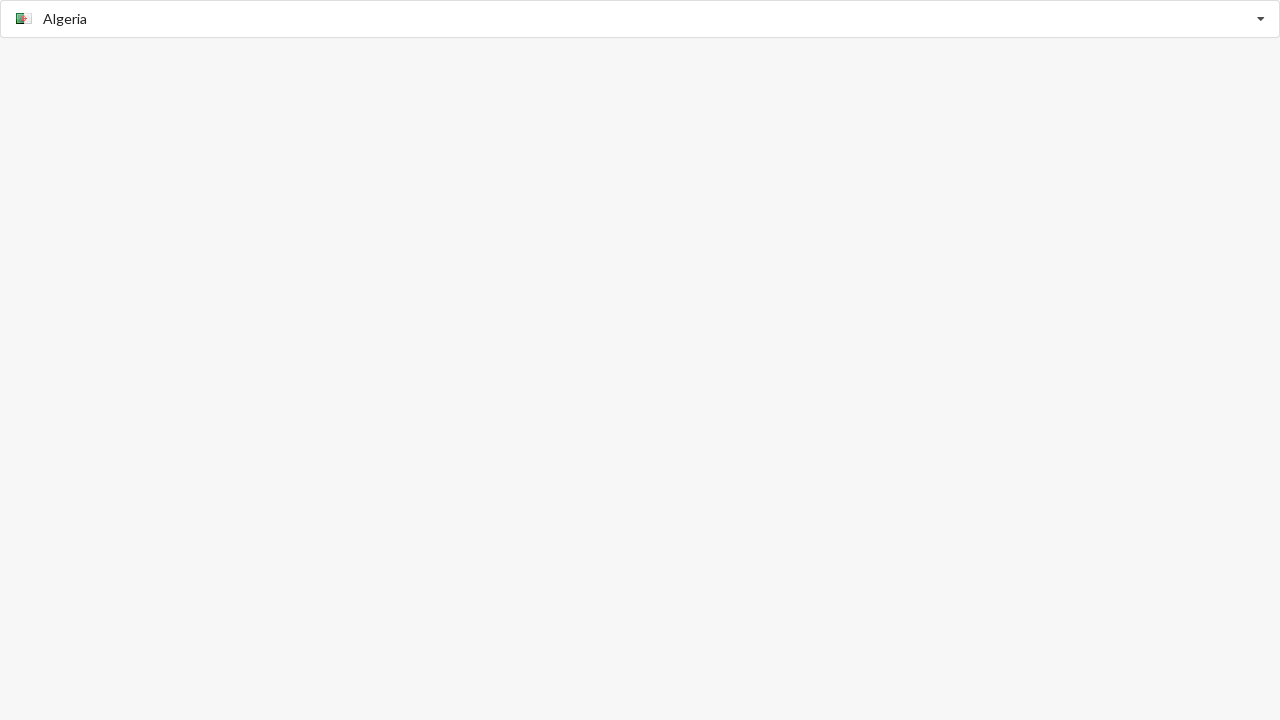

Verified that 'Algeria' was successfully selected in the dropdown
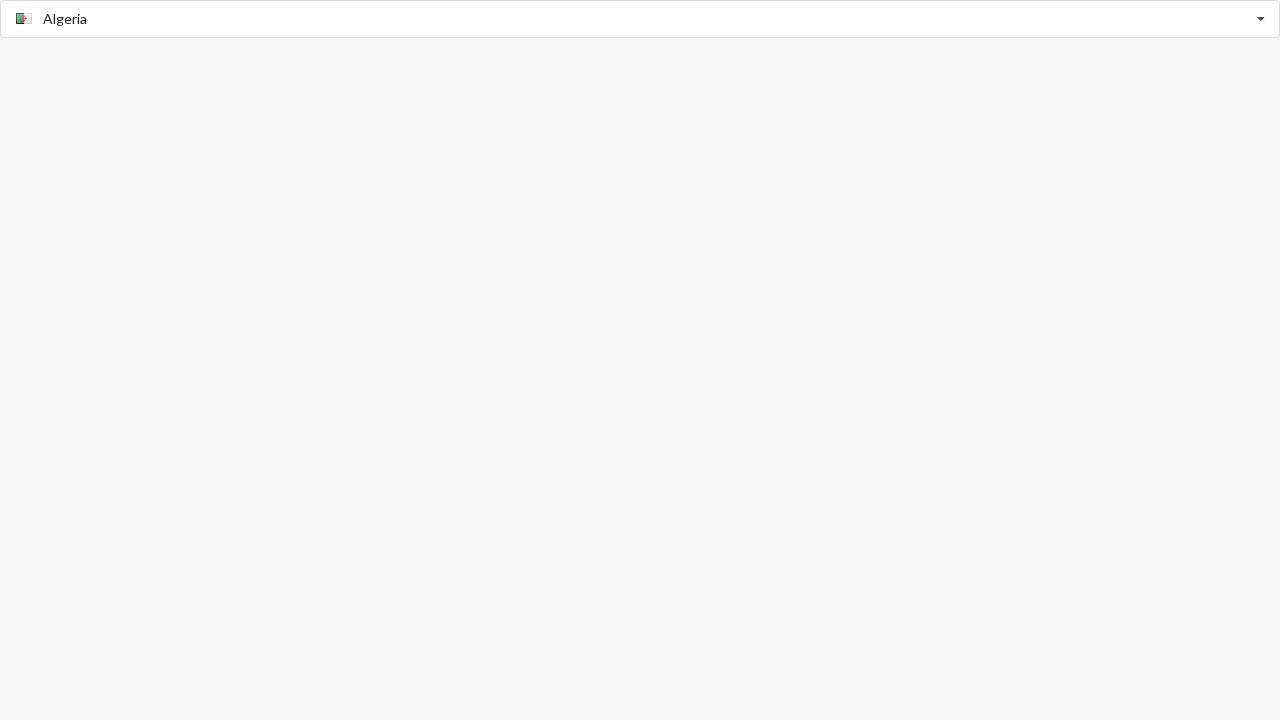

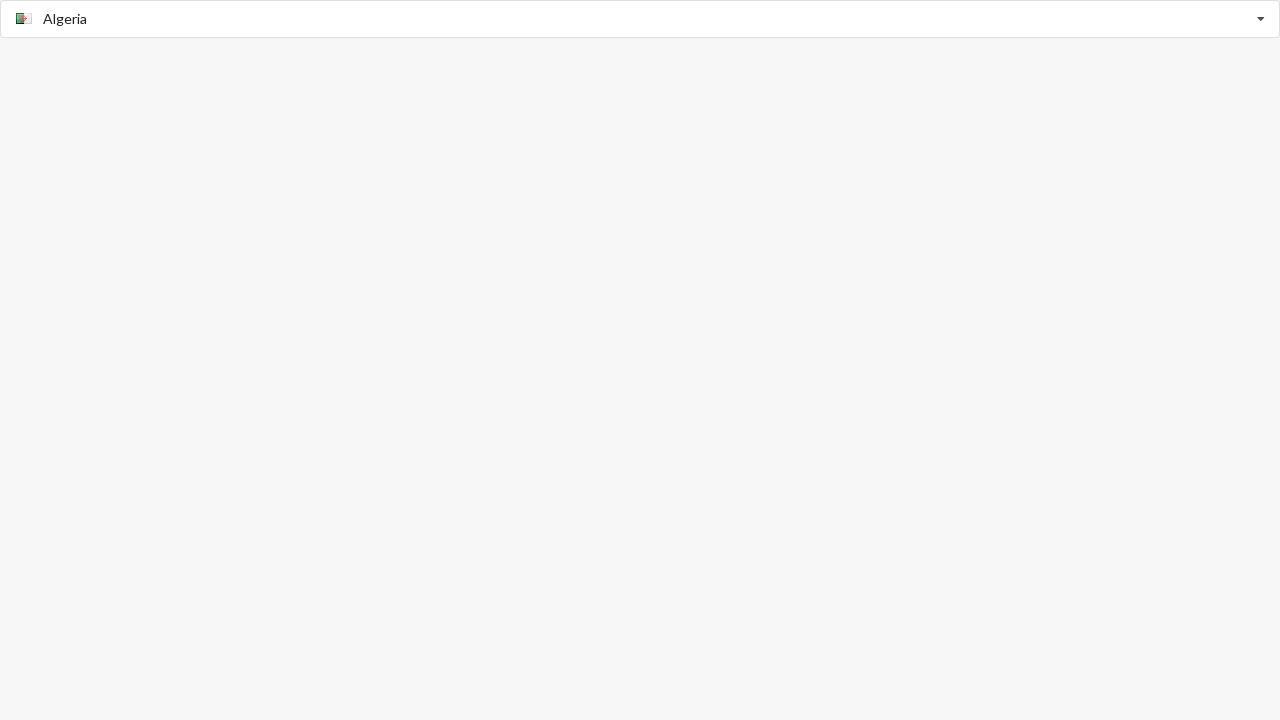